Tests button click functionality on DemoQA site by clicking a button and verifying the success message

Starting URL: https://demoqa.com/buttons

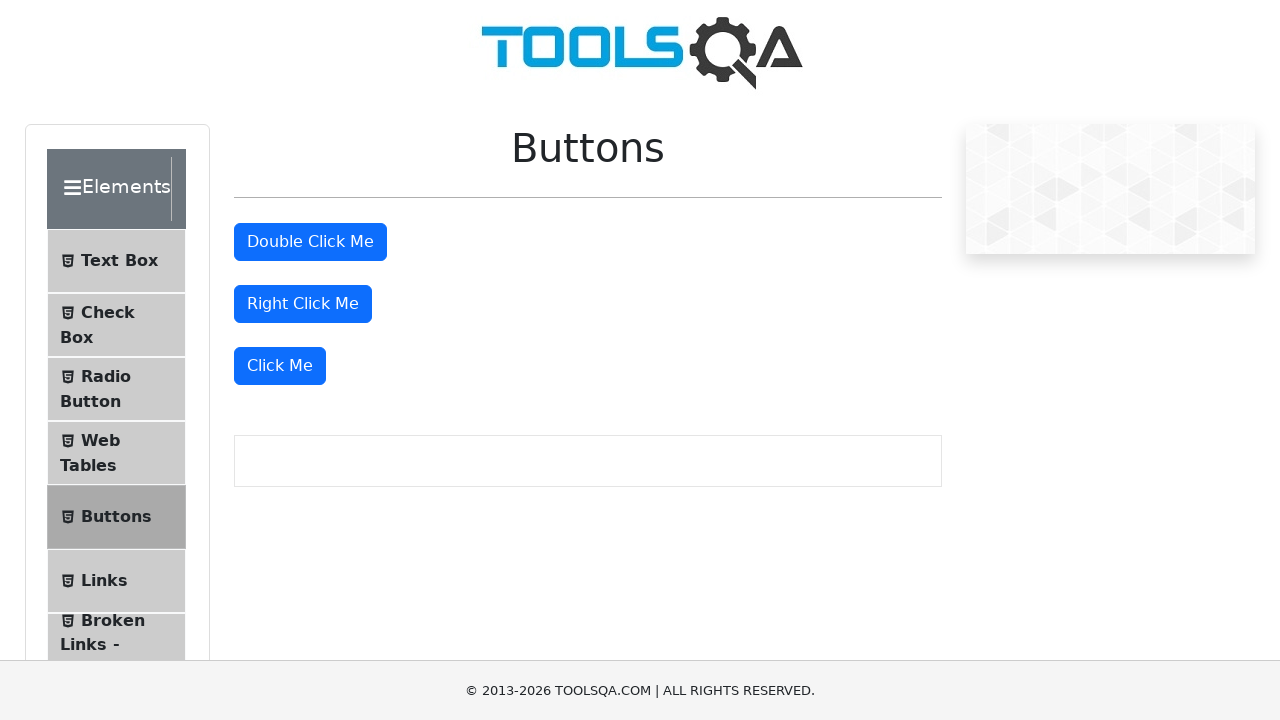

Clicked the 'Click Me' button on DemoQA buttons page at (280, 366) on div.col-12 div>div.mt-4:nth-of-type(3) button
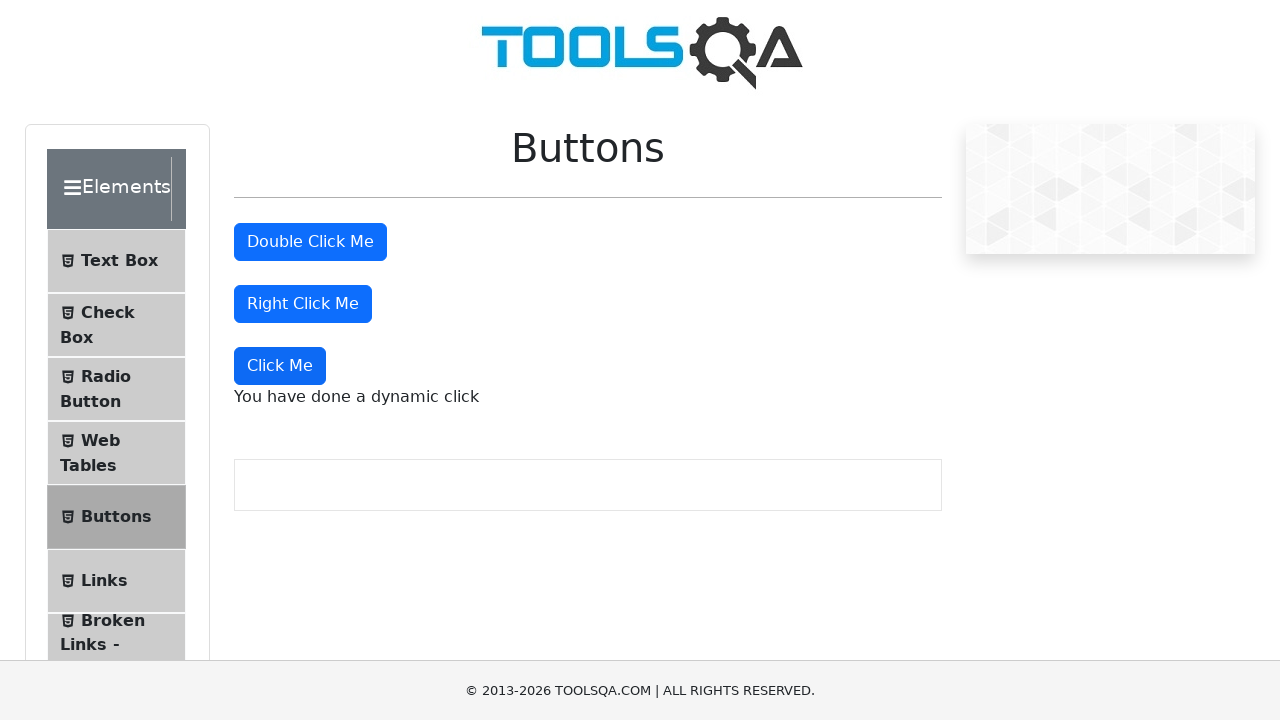

Success message element loaded
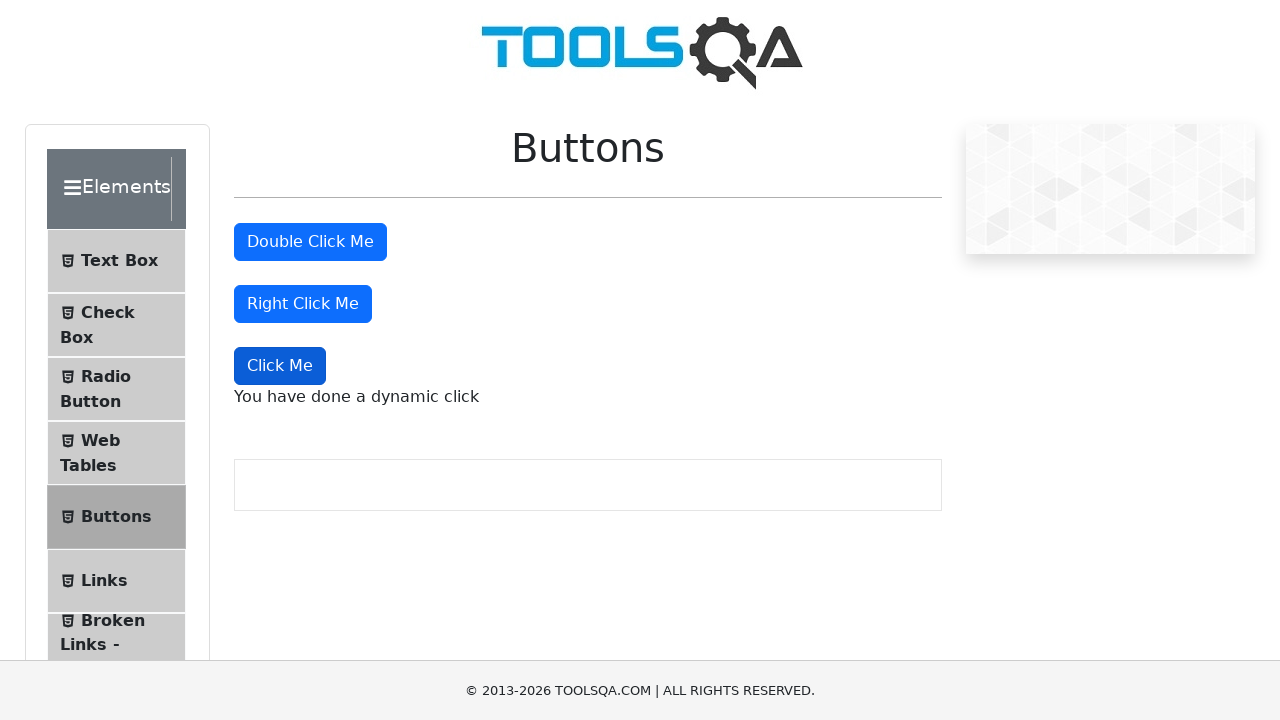

Located success message element
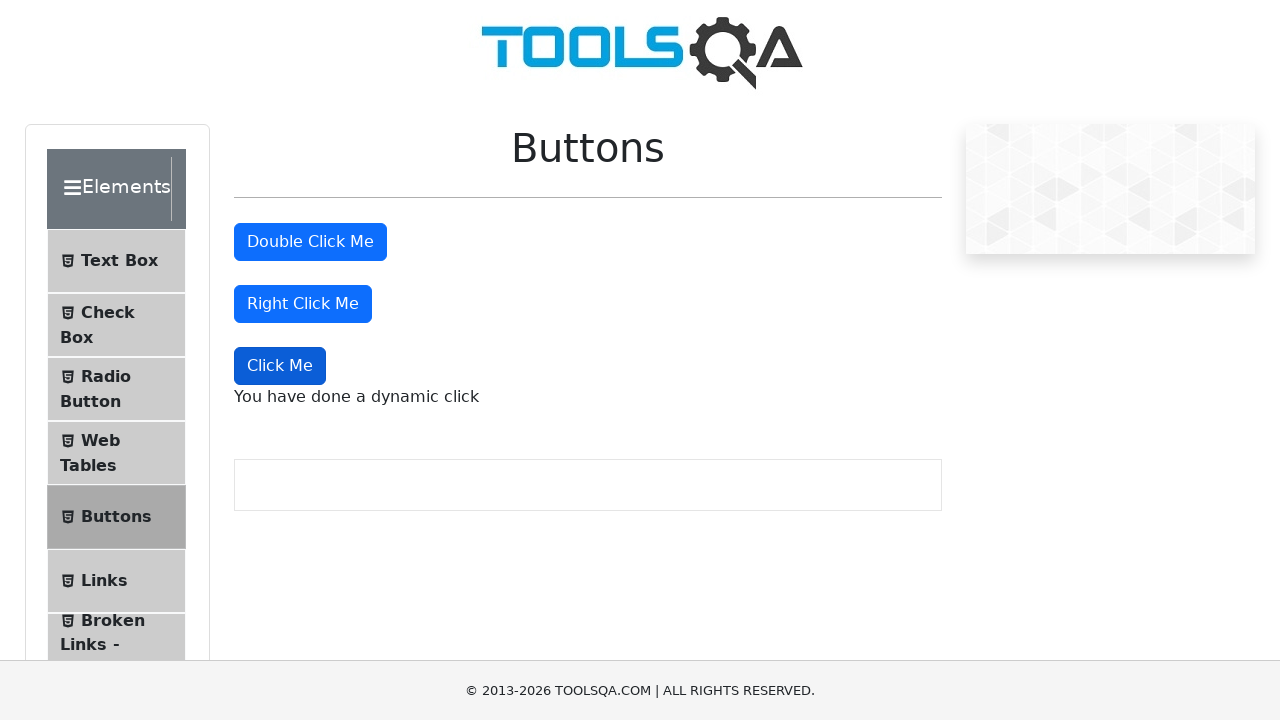

Verified success message text is 'You have done a dynamic click'
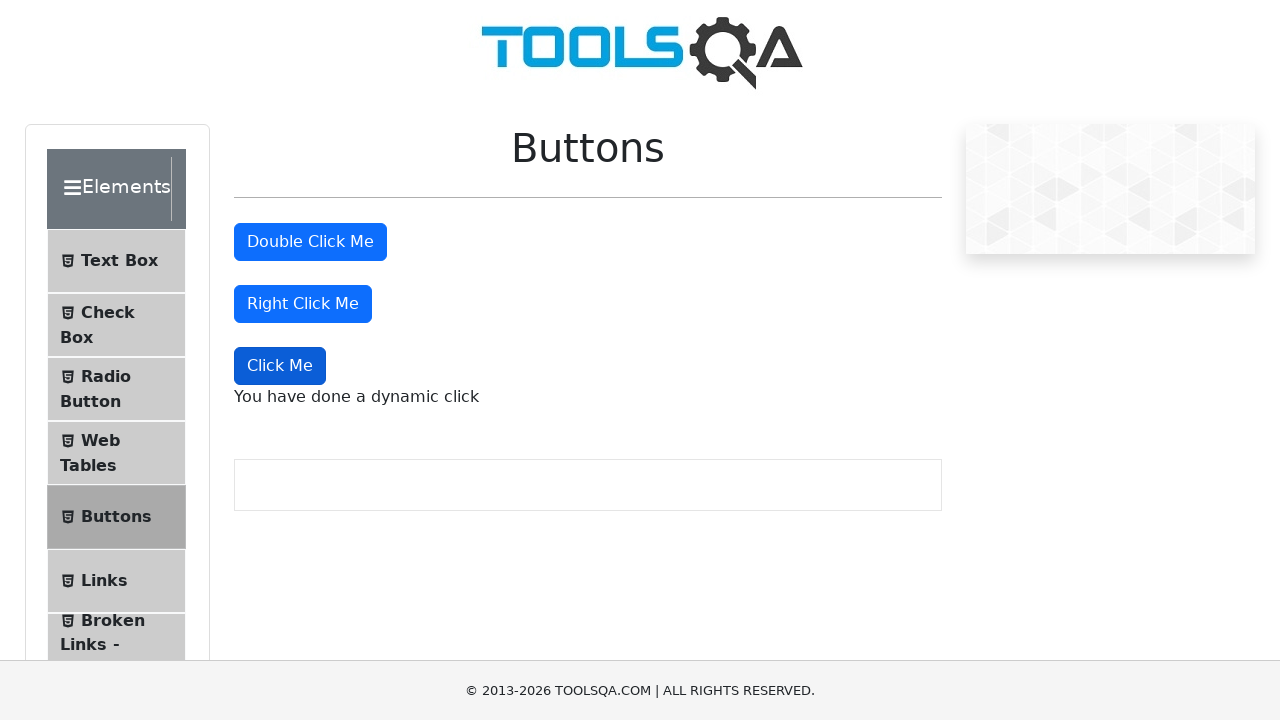

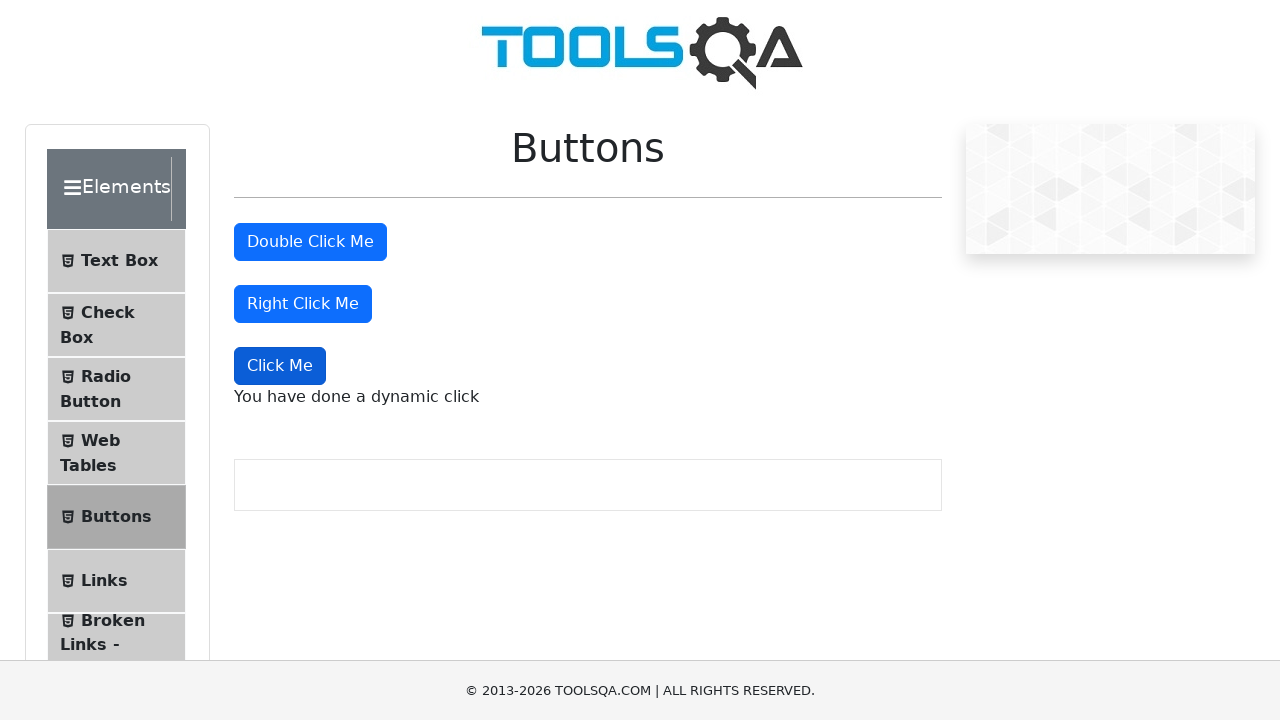